Tests keyboard key press functionality by sending SPACE and TAB keys to elements on a page and verifying the displayed result text matches the expected key pressed.

Starting URL: http://the-internet.herokuapp.com/key_presses

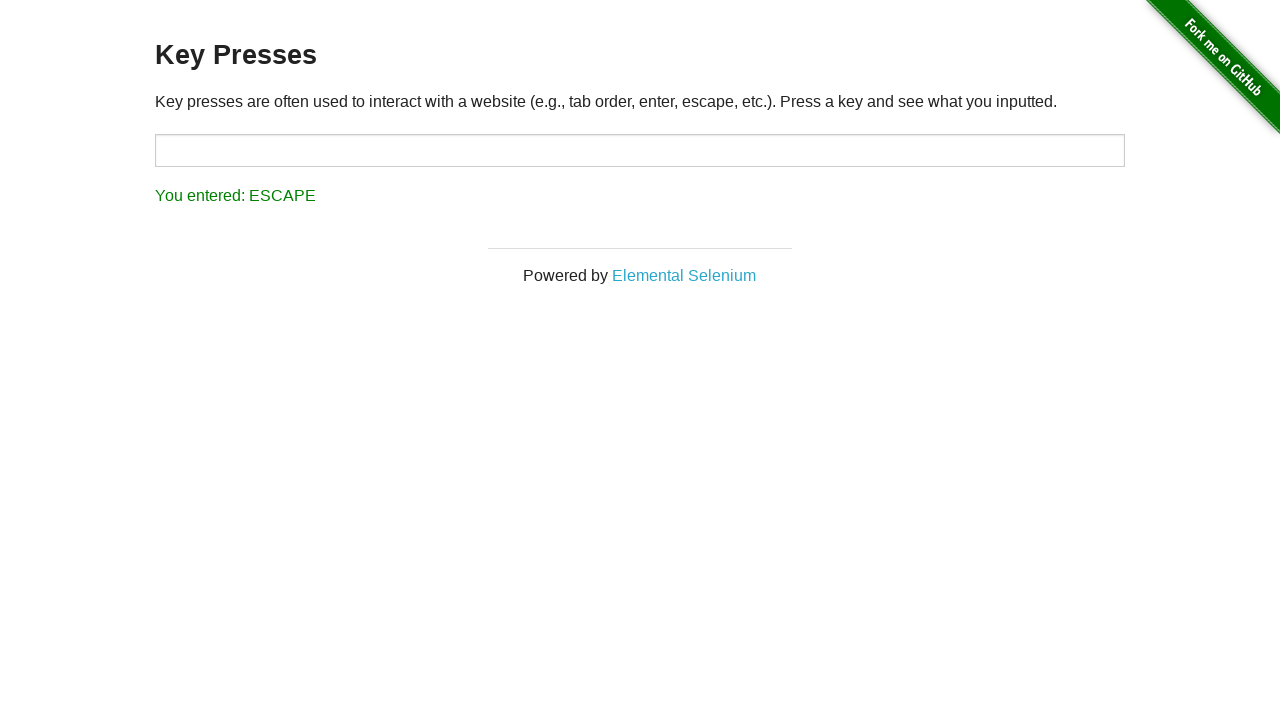

Pressed SPACE key on the example element on .example
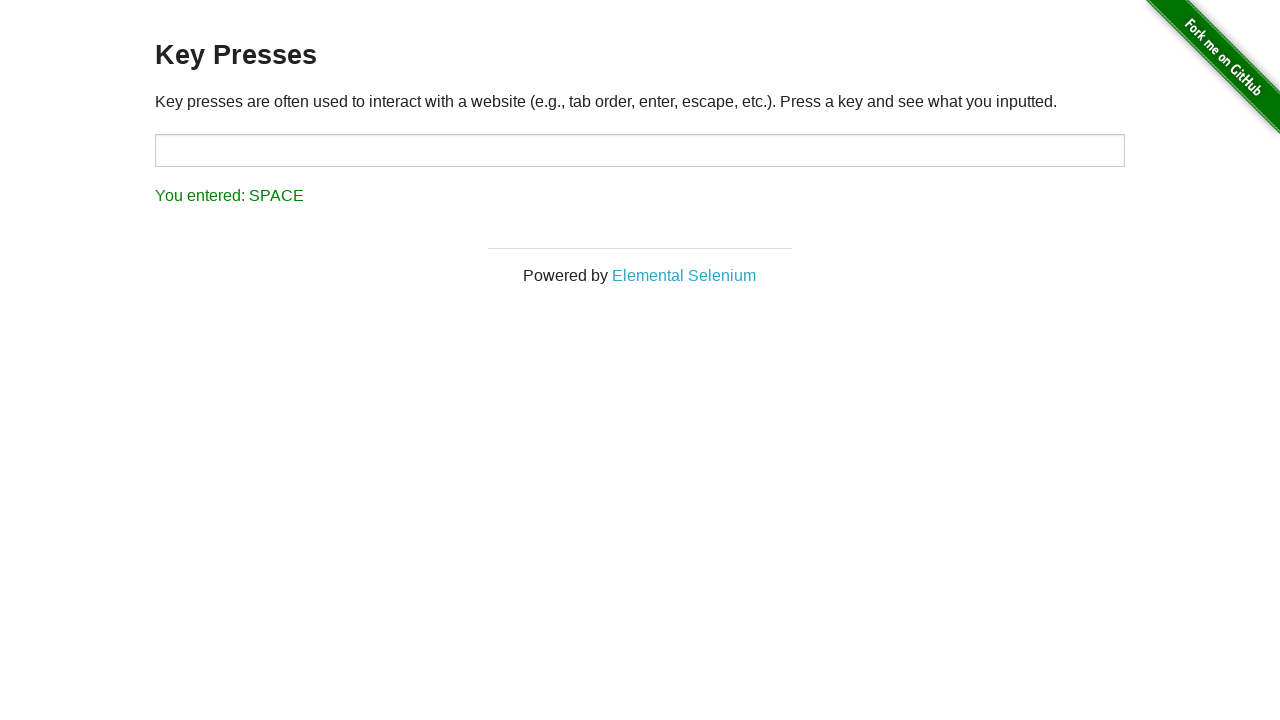

Retrieved result text after SPACE key press
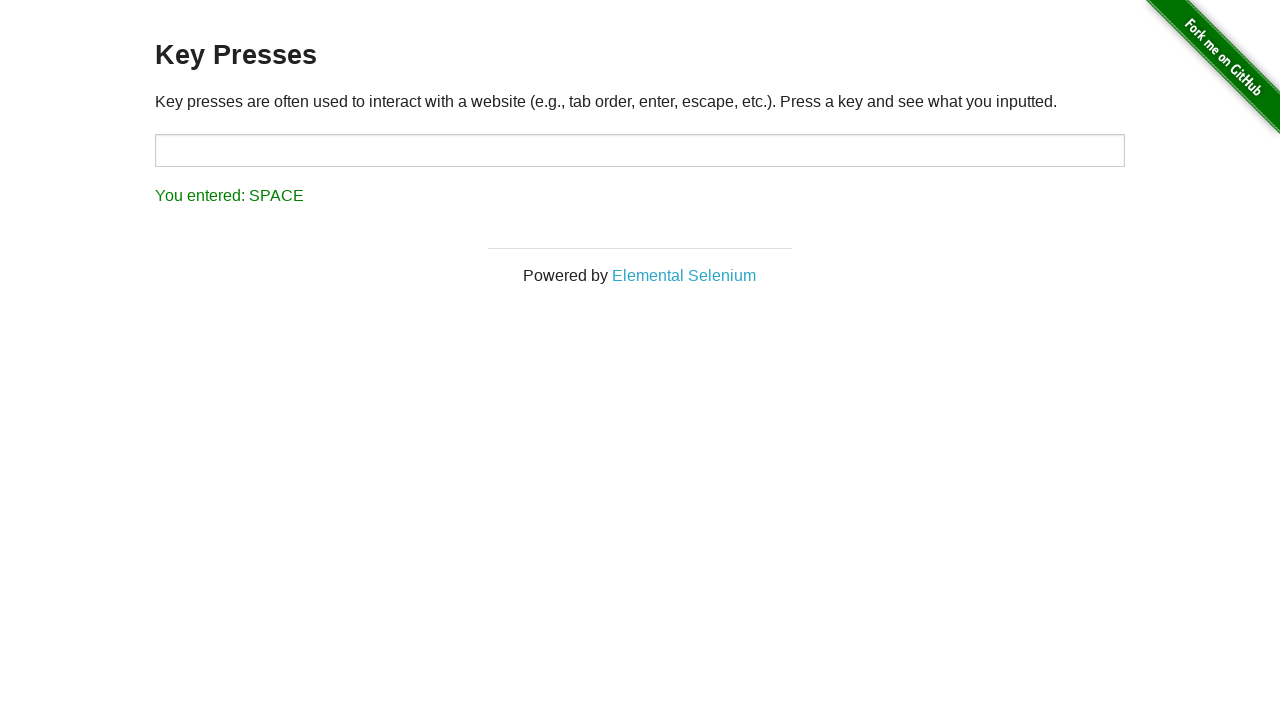

Asserted result text matches 'You entered: SPACE'
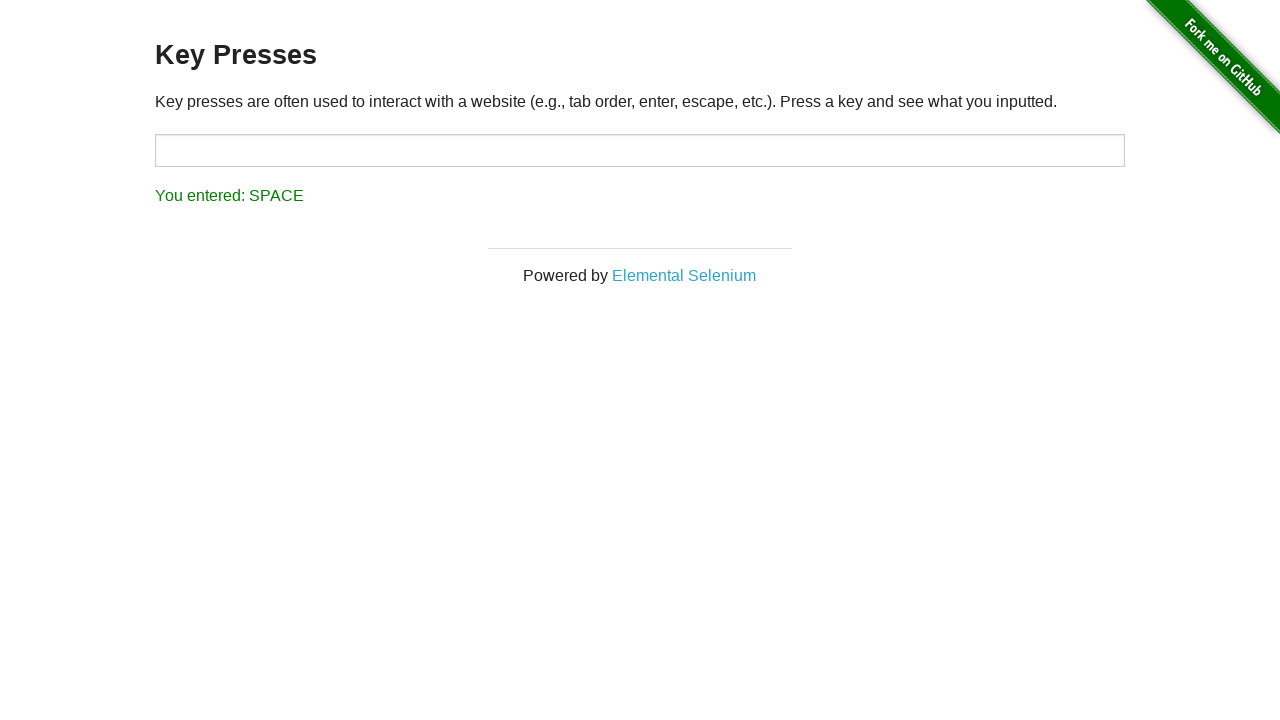

Pressed TAB key using keyboard
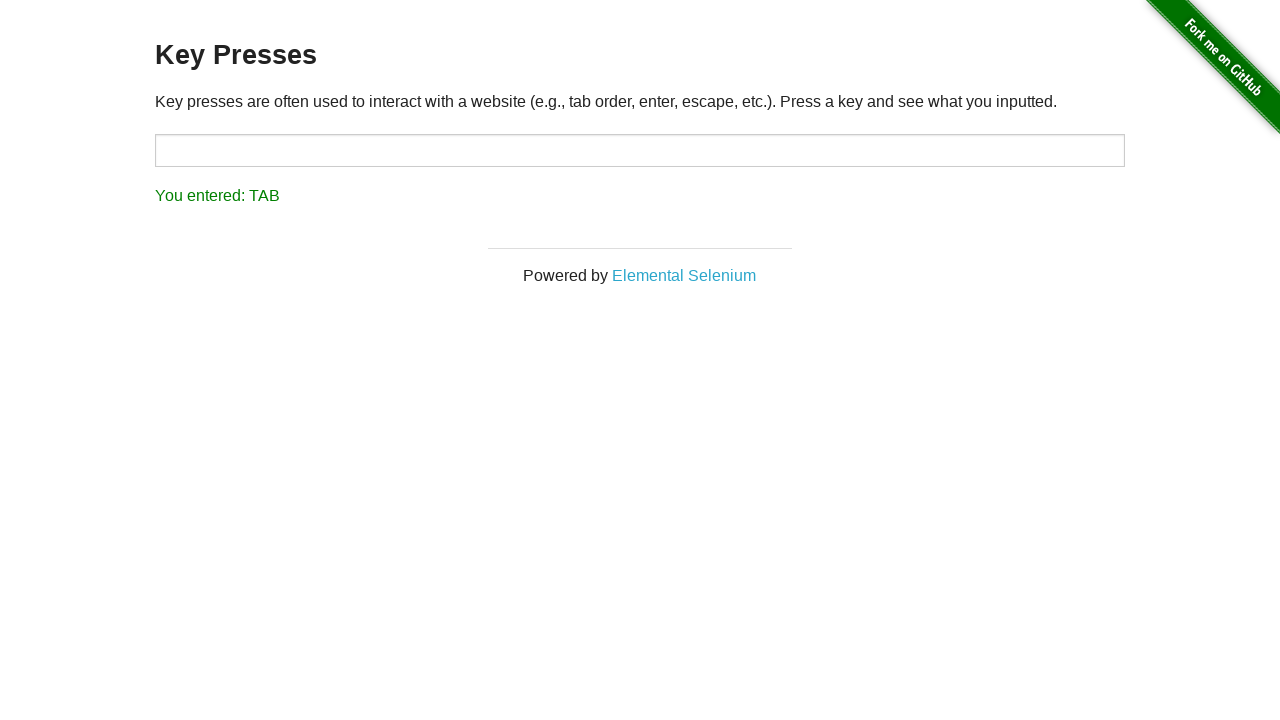

Retrieved result text after TAB key press
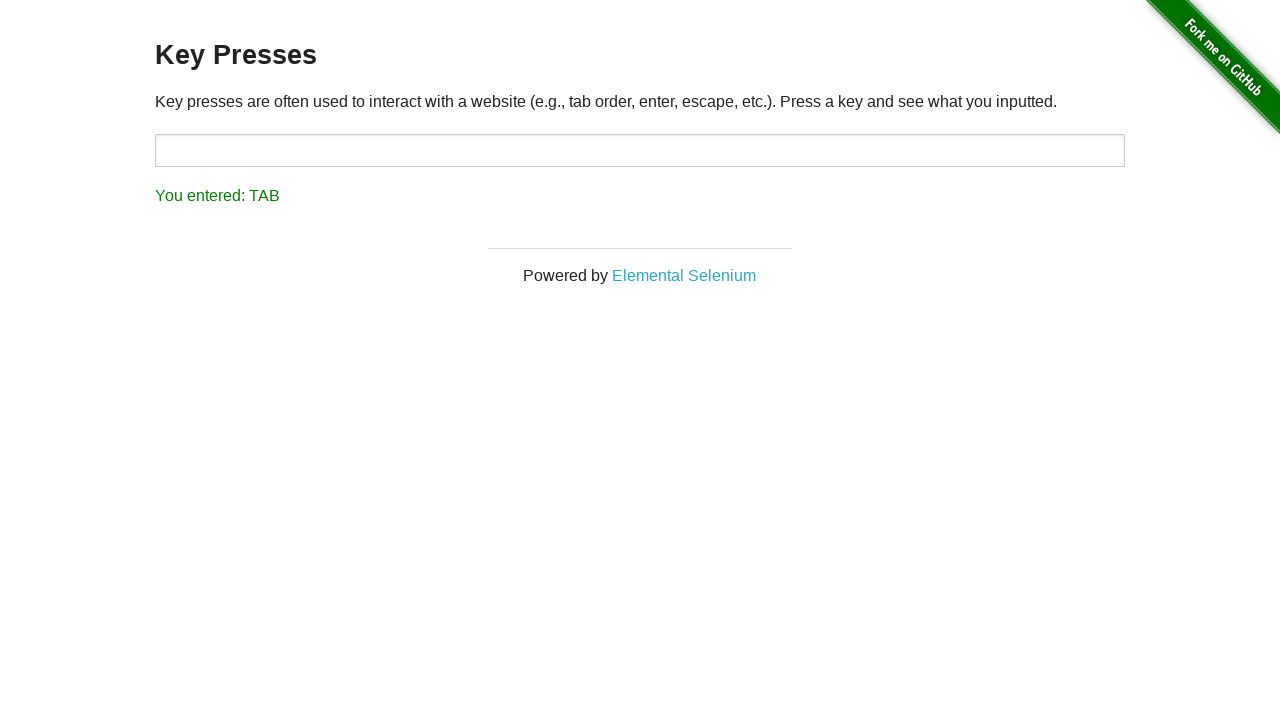

Asserted result text matches 'You entered: TAB'
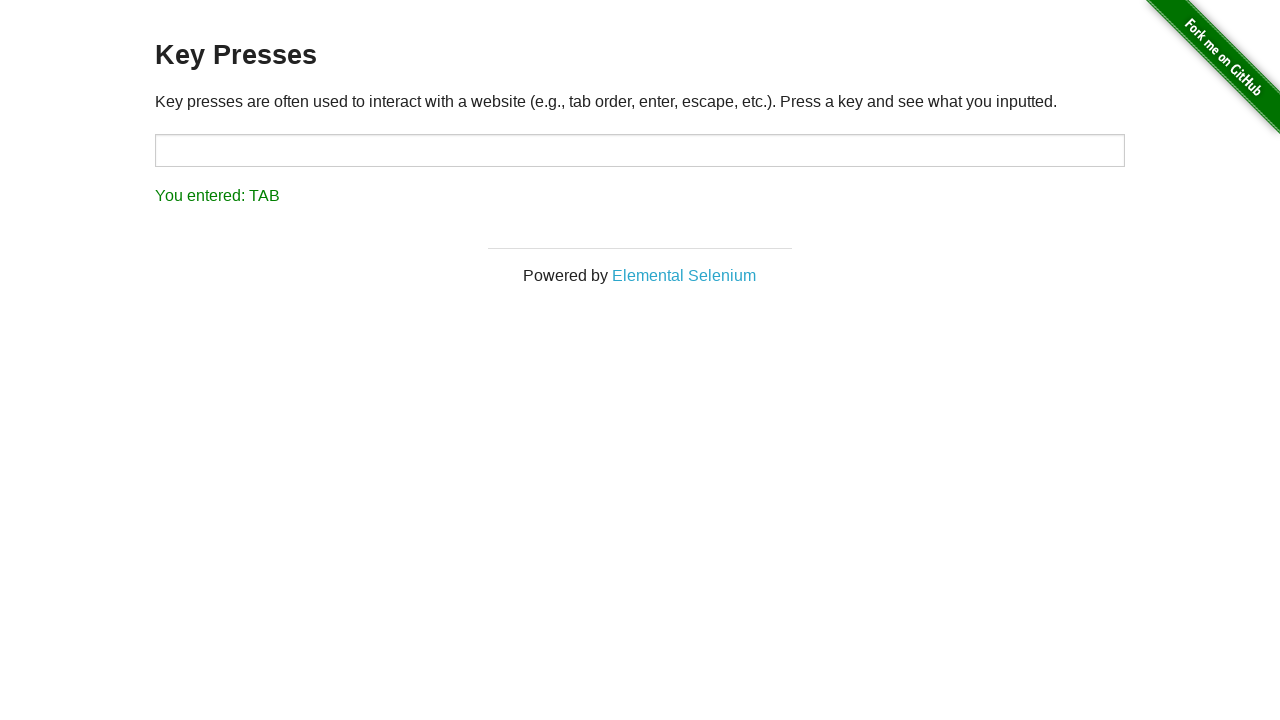

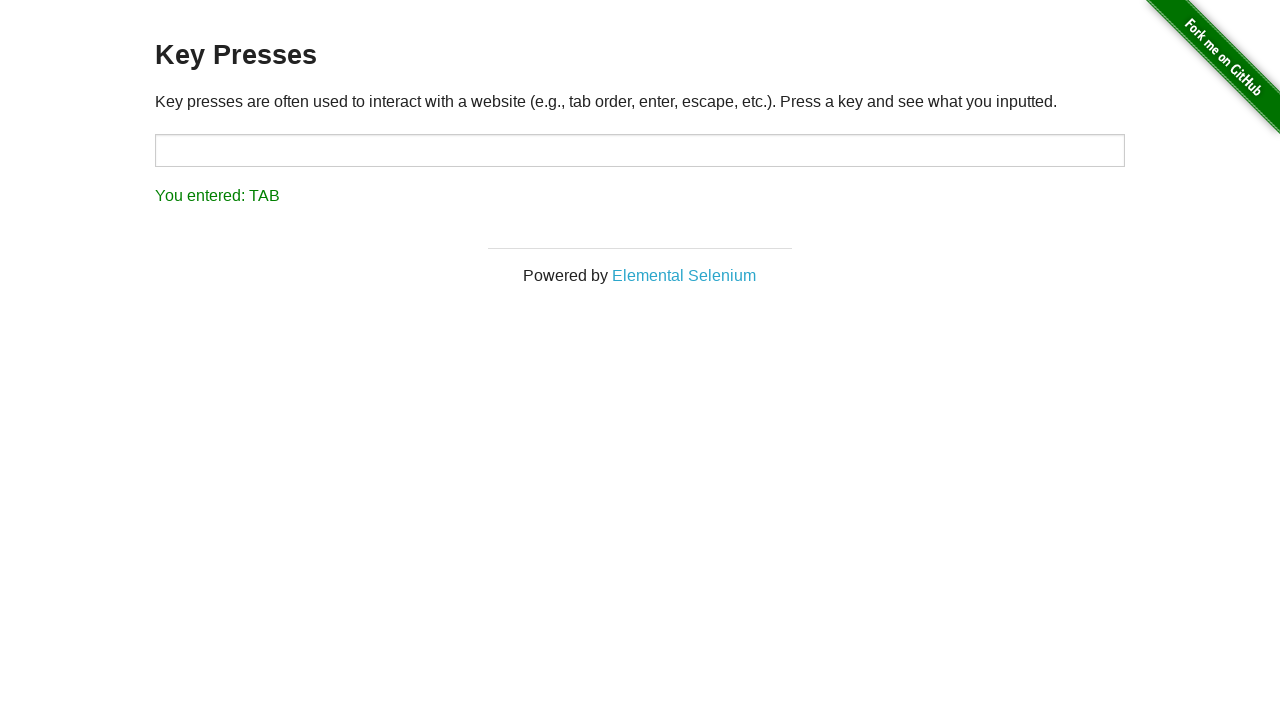